Tests that edits are cancelled when pressing Escape key

Starting URL: https://demo.playwright.dev/todomvc

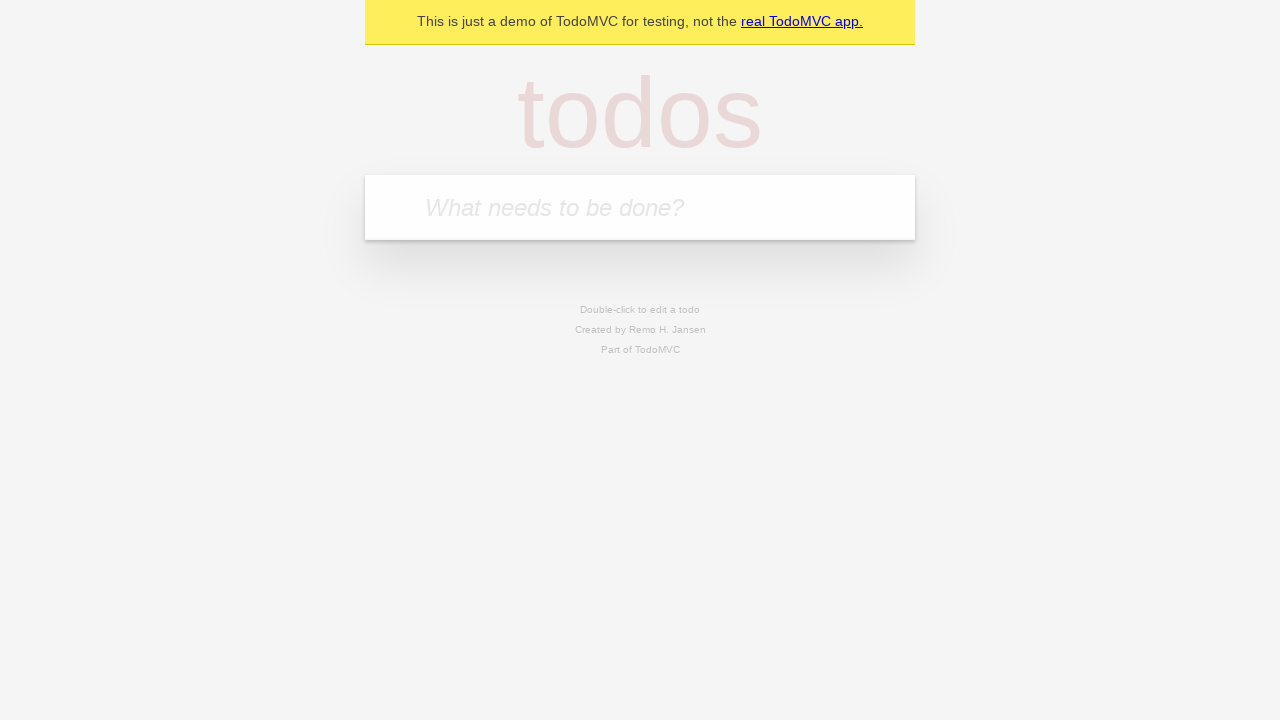

Filled new todo input with 'buy some cheese' on .new-todo
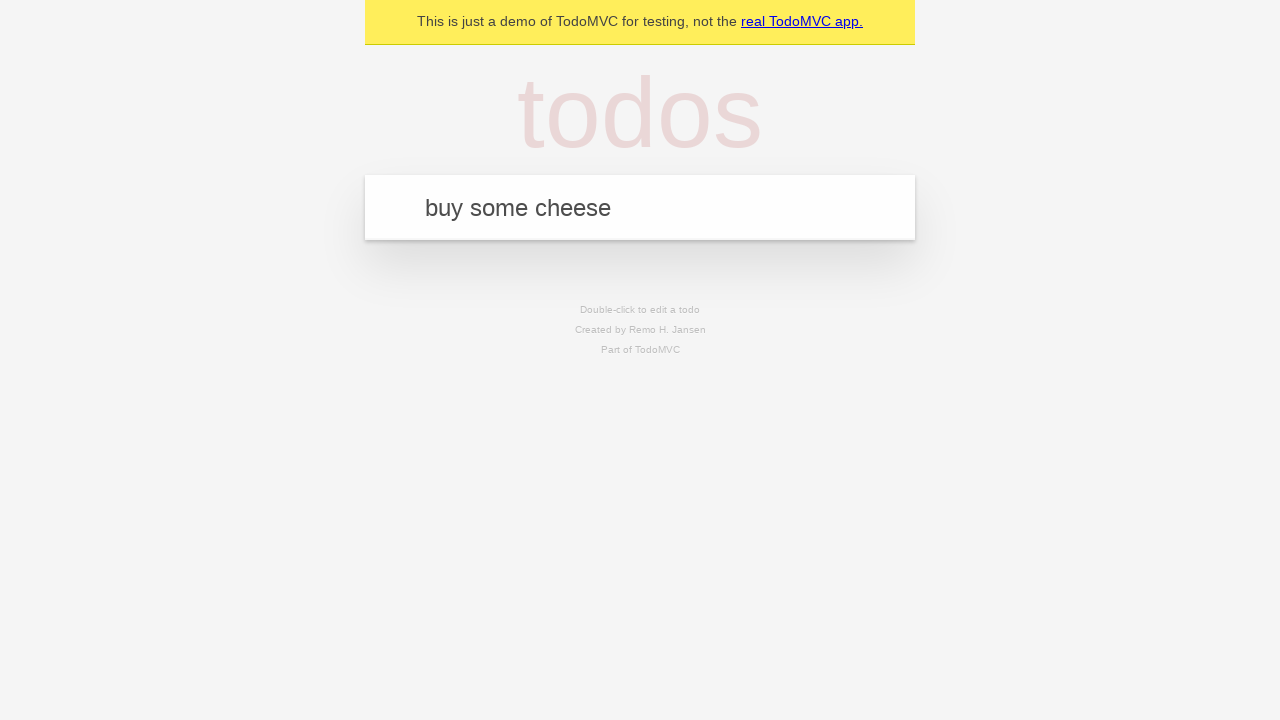

Pressed Enter to create first todo on .new-todo
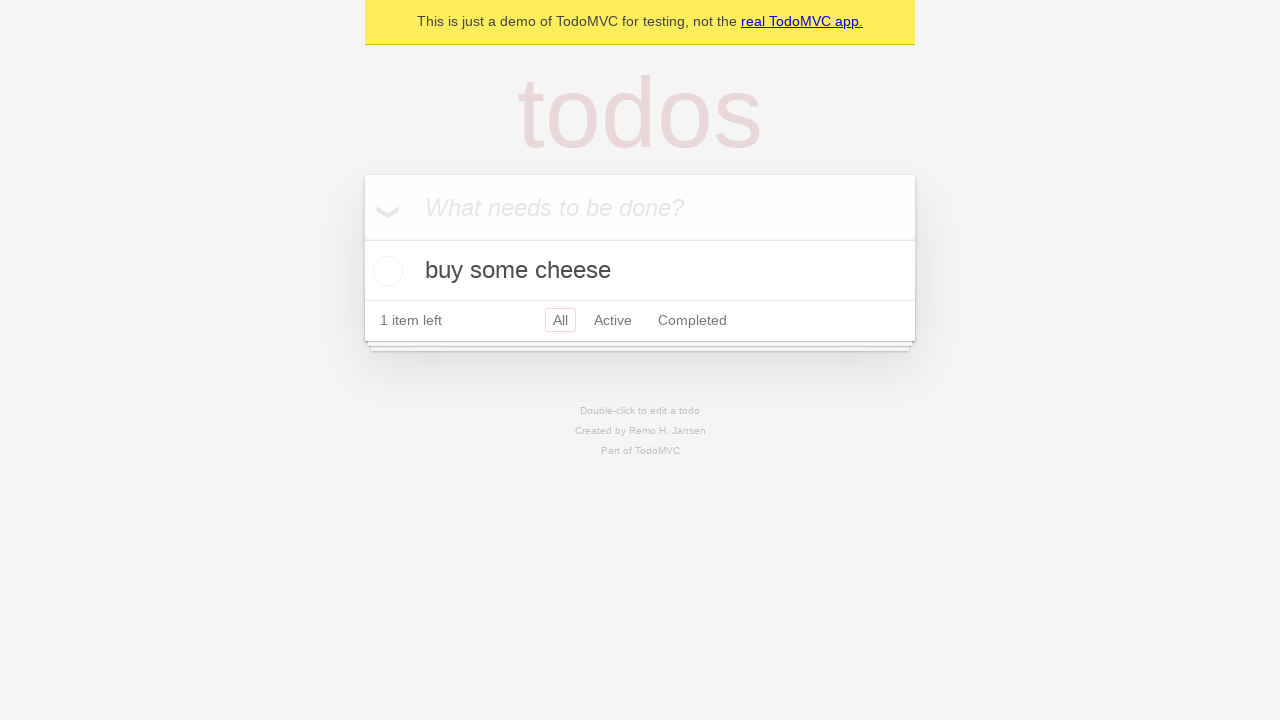

Filled new todo input with 'feed the cat' on .new-todo
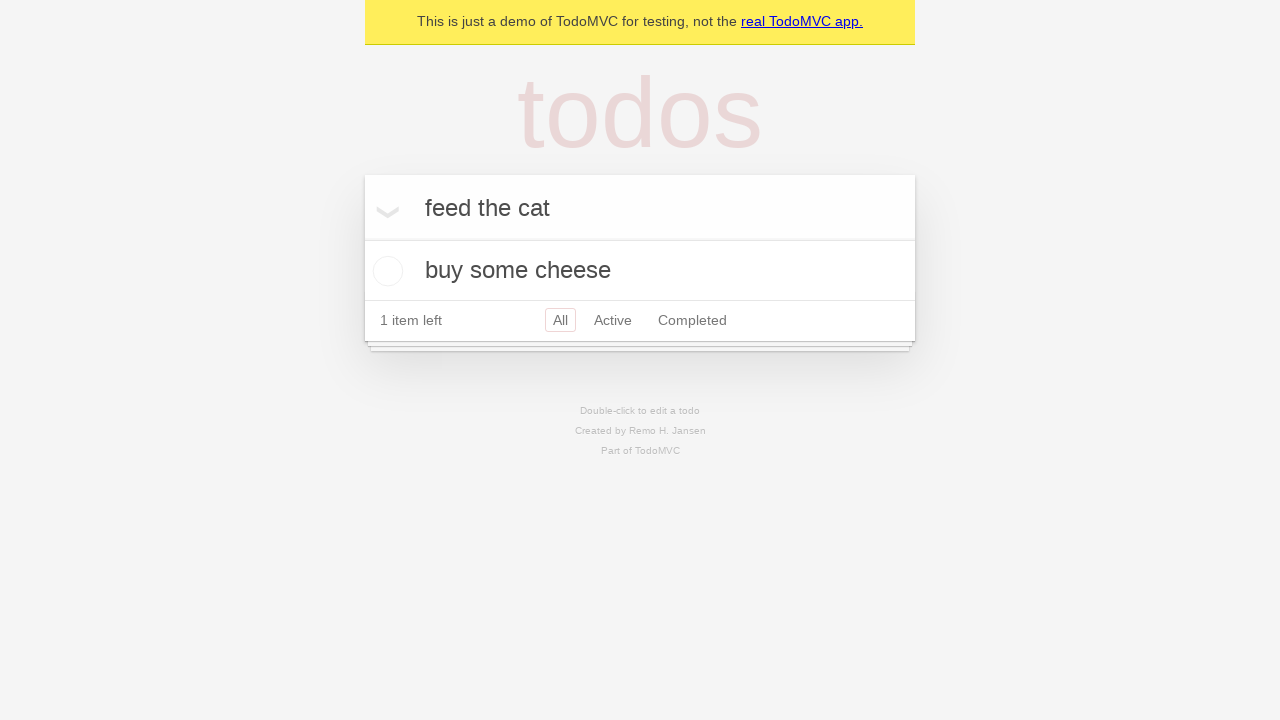

Pressed Enter to create second todo on .new-todo
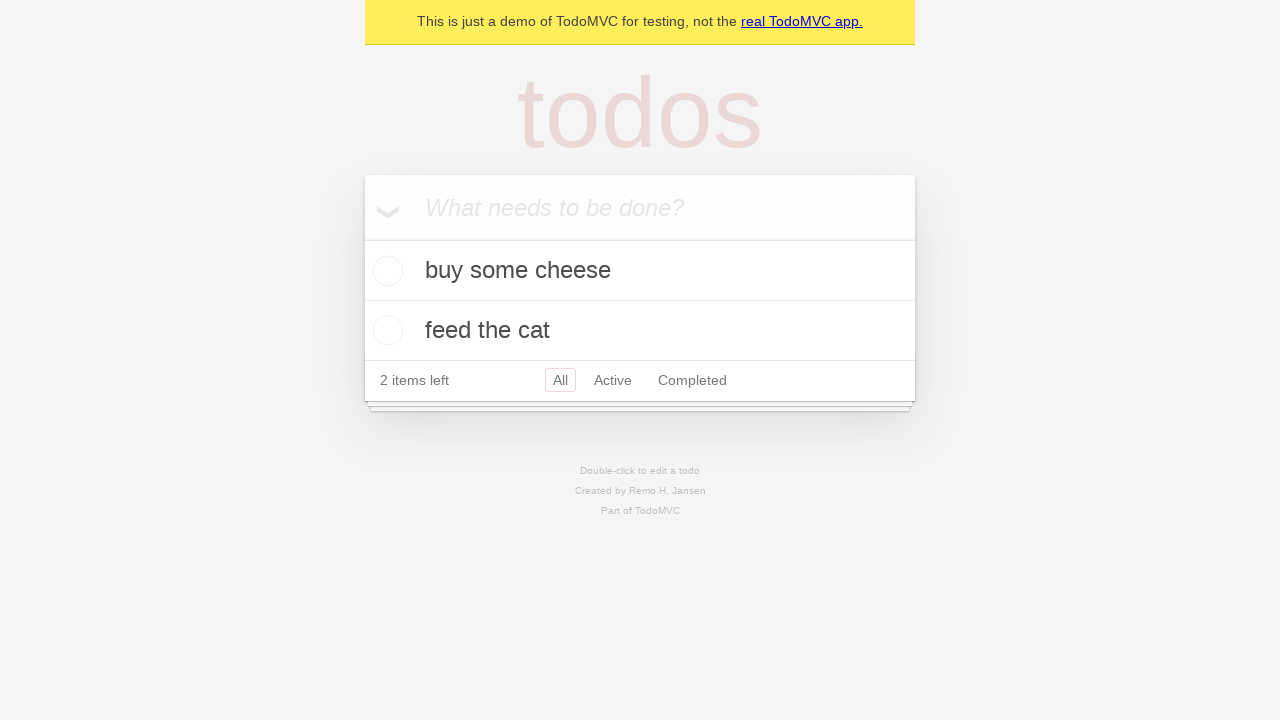

Filled new todo input with 'book a doctors appointment' on .new-todo
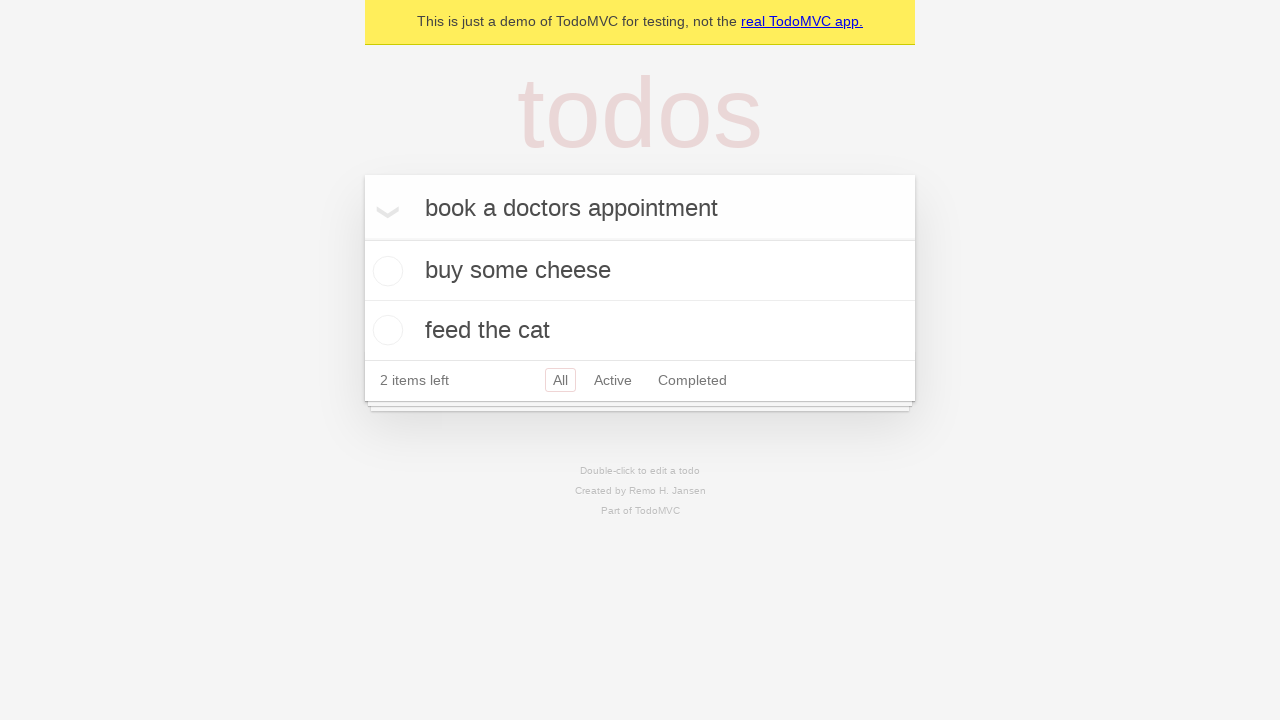

Pressed Enter to create third todo on .new-todo
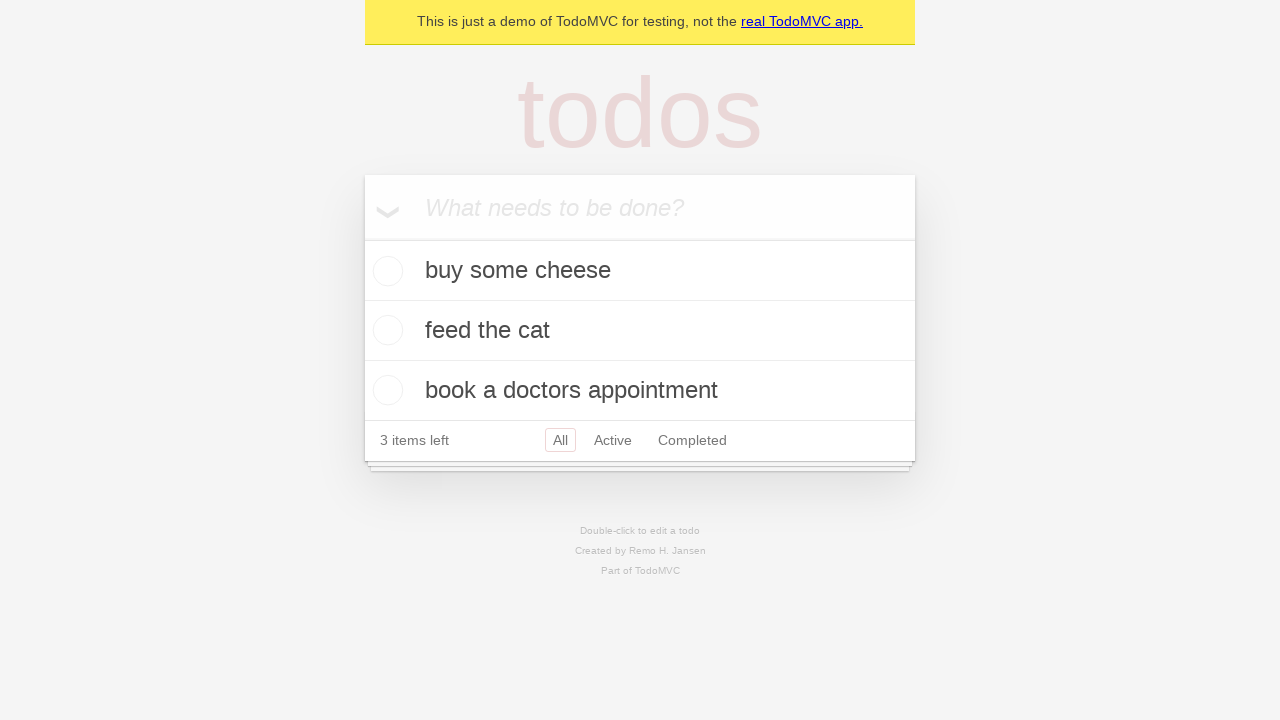

Double-clicked second todo item to enter edit mode at (640, 331) on .todo-list li >> nth=1
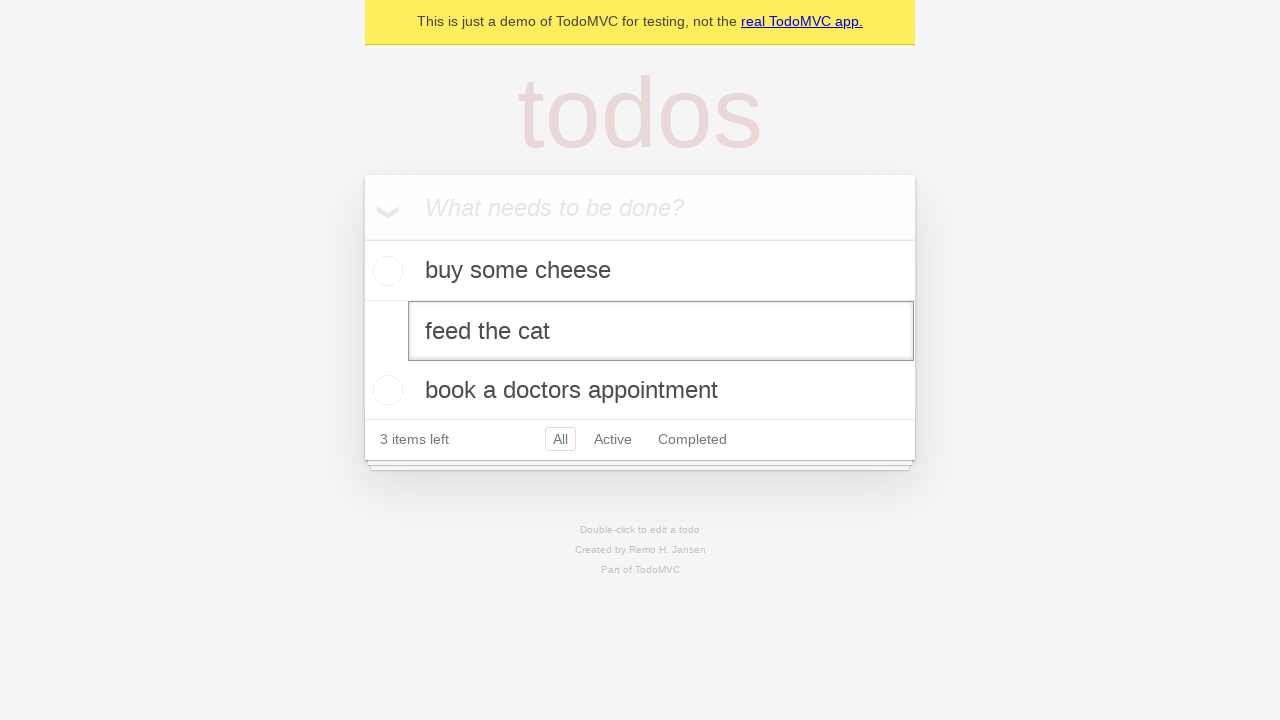

Pressed Escape key to cancel editing on .todo-list li >> nth=1 >> .edit
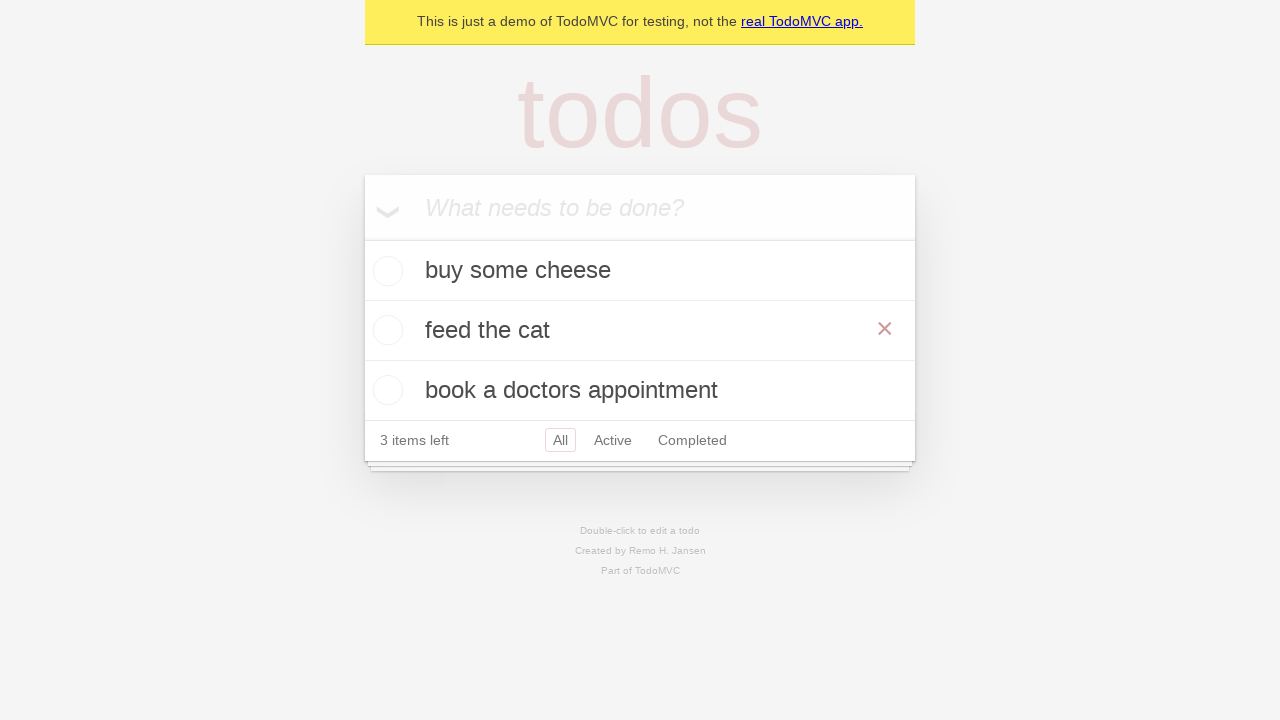

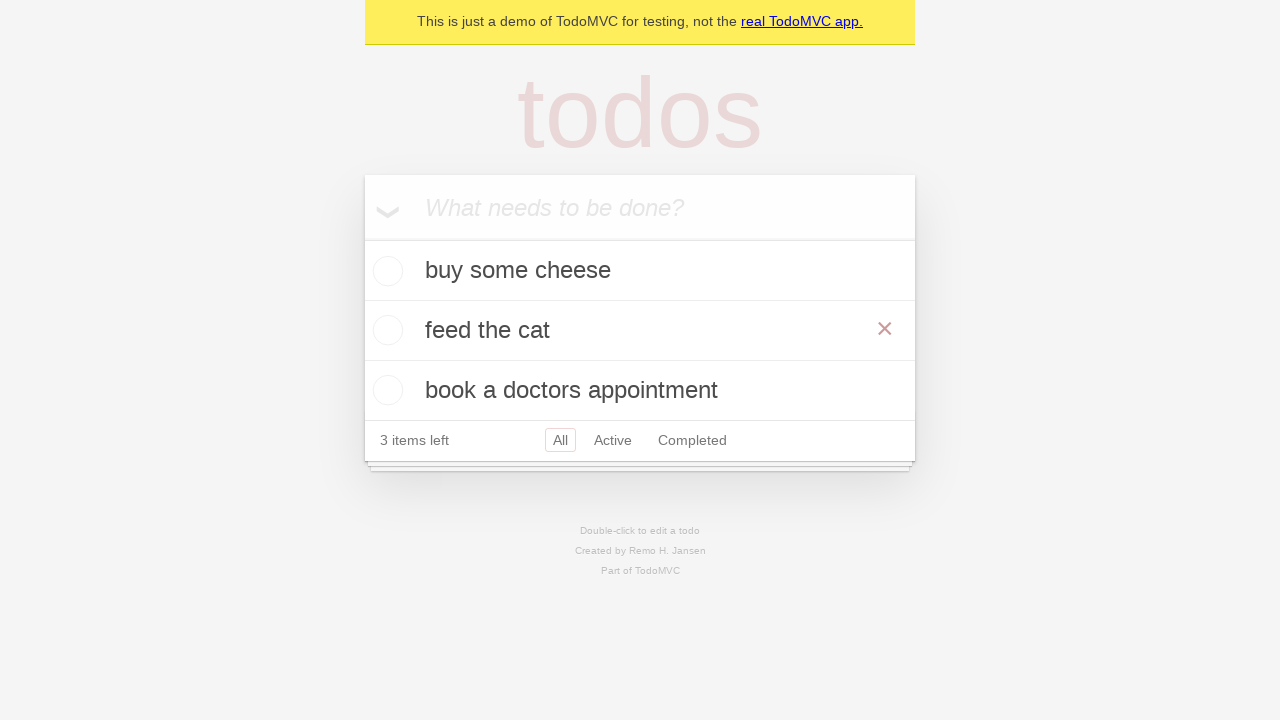